Navigates to a file download page and clicks on a link to download a file, verifying the download functionality works.

Starting URL: http://the-internet.herokuapp.com/download

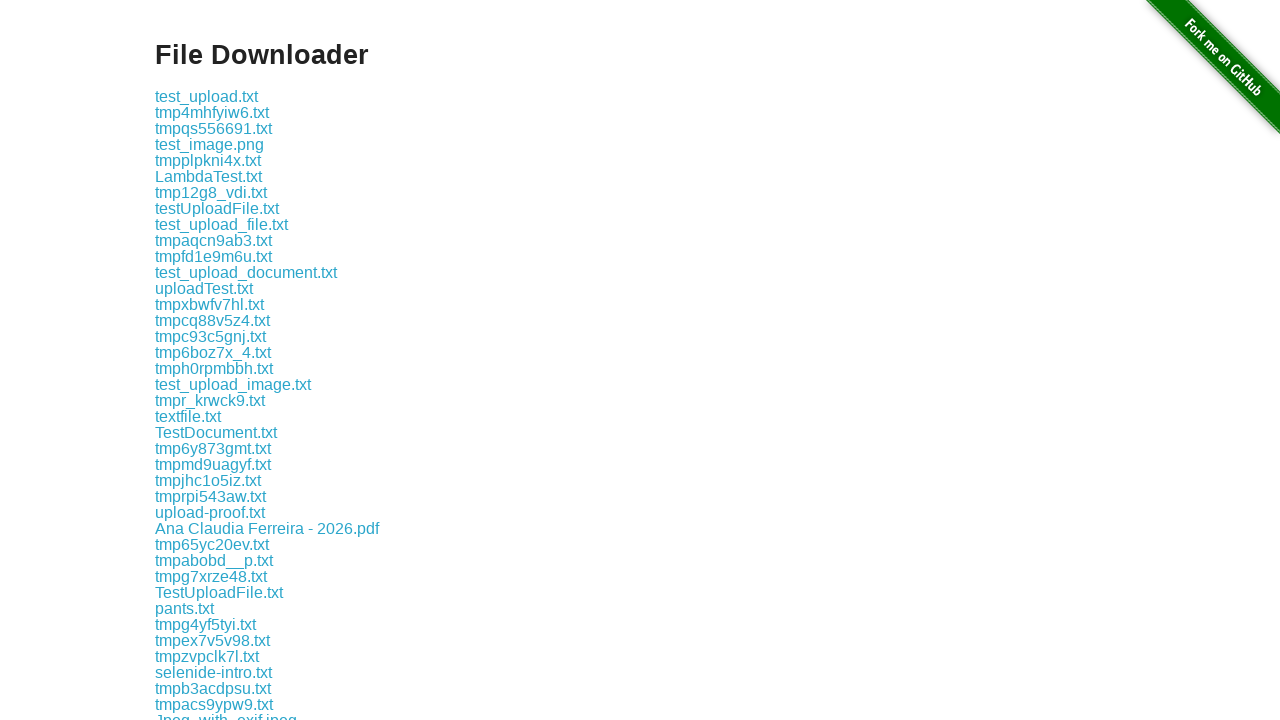

Clicked download link for some-file.txt and download started at (198, 447) on a:text('some-file.txt')
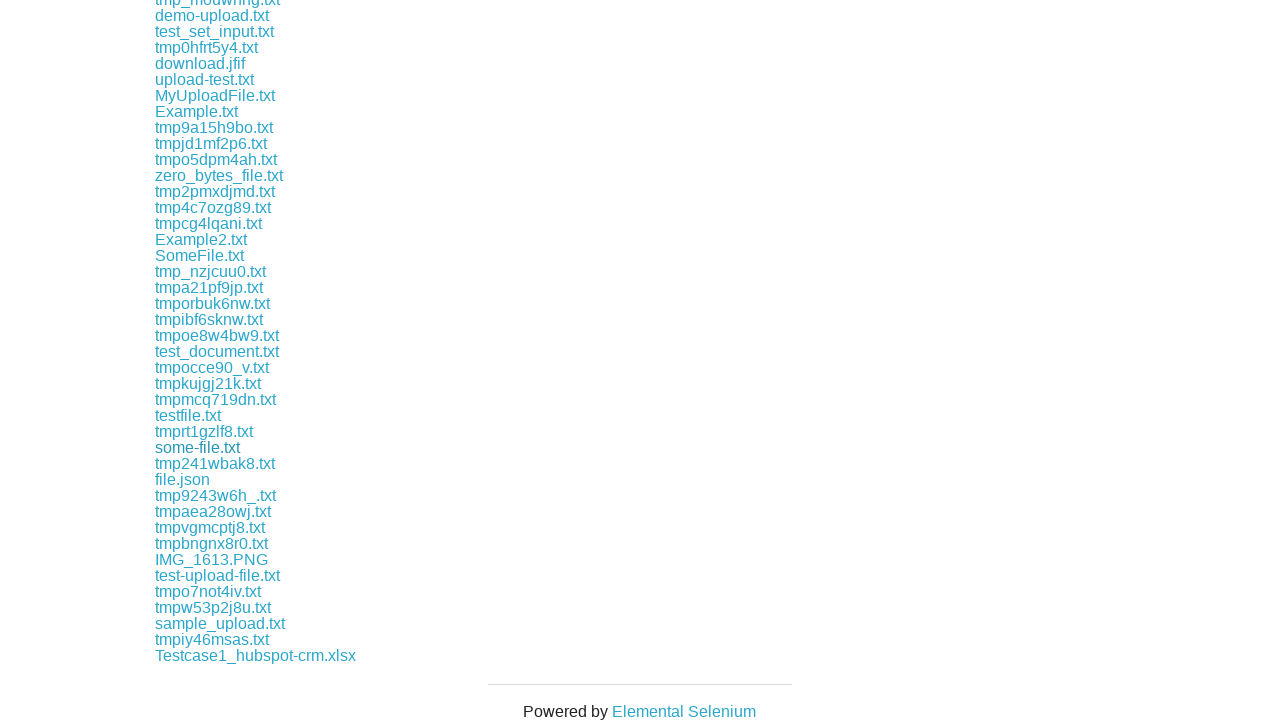

Retrieved download object from download event
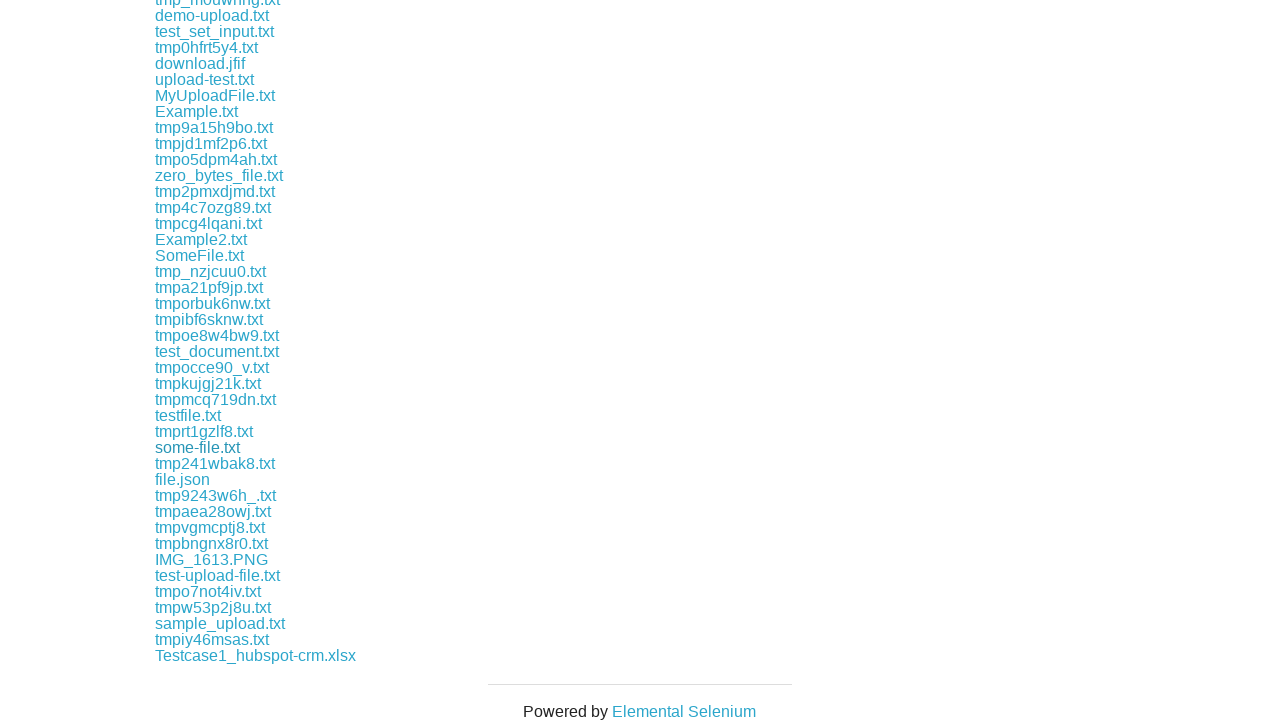

Verified downloaded file name is 'some-file.txt'
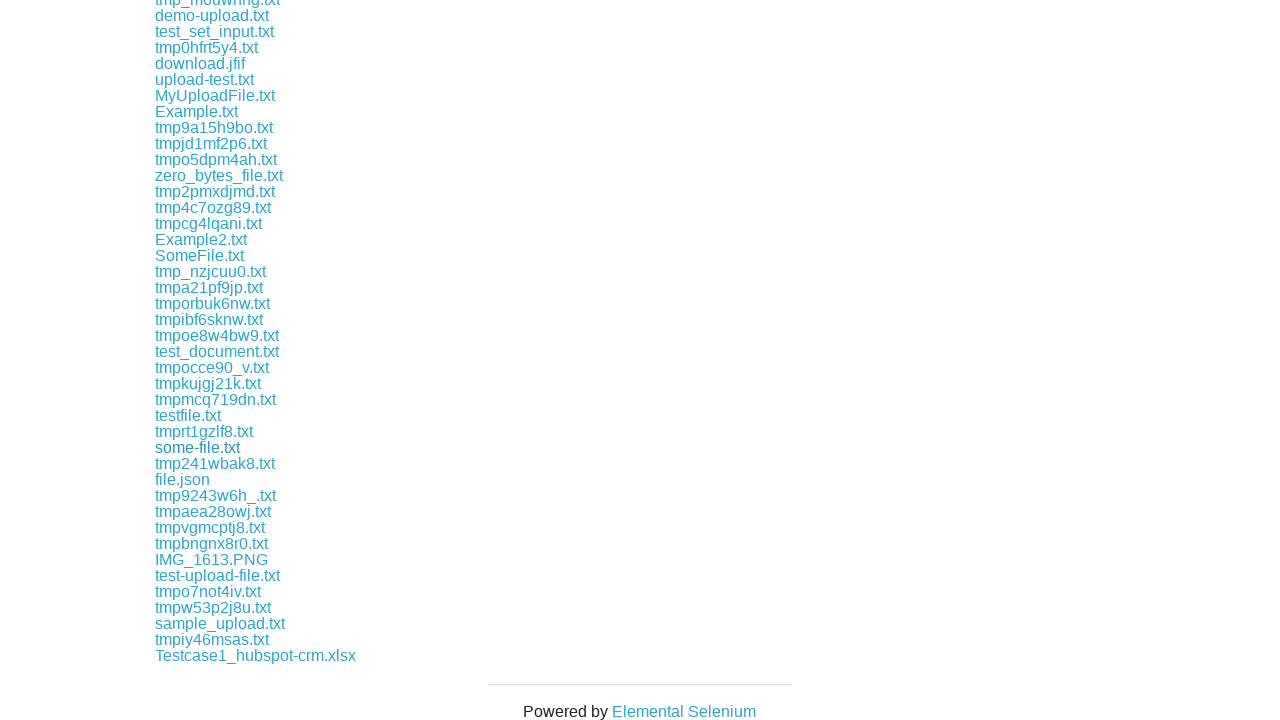

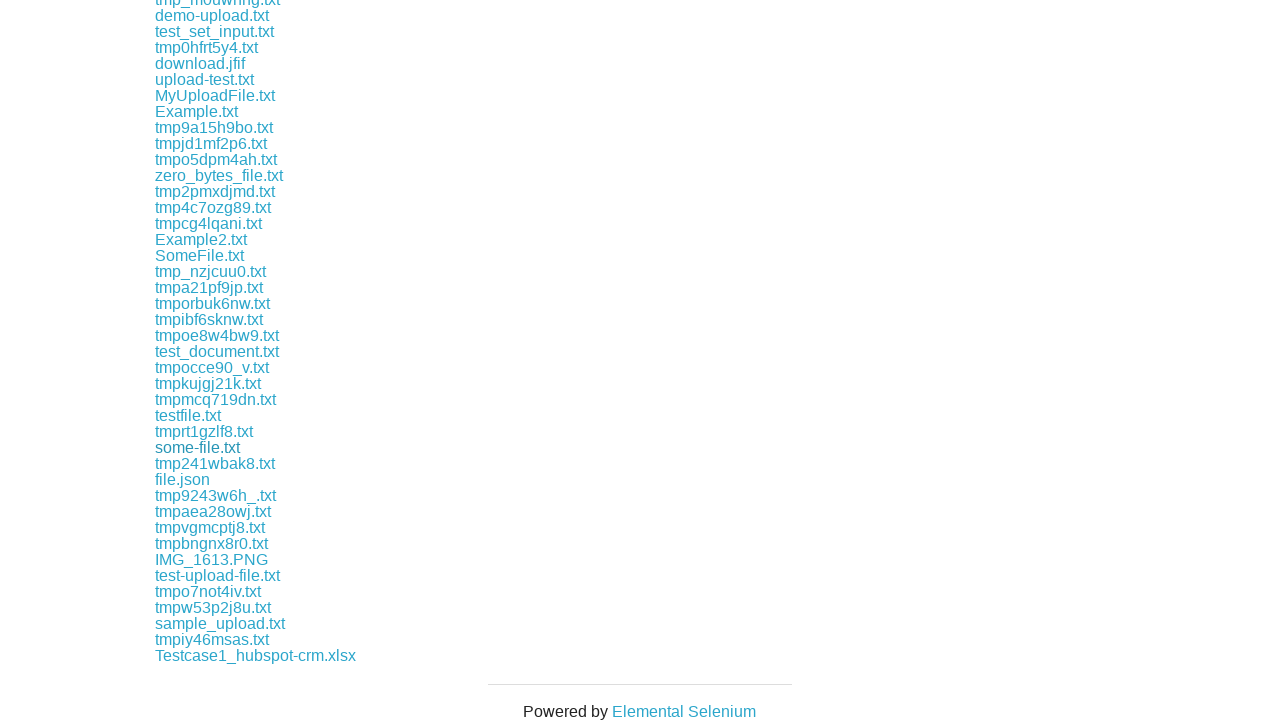